Navigates to OrangeHRM demo login page and clicks on two footer links (likely social media links) without performing any login authentication.

Starting URL: https://opensource-demo.orangehrmlive.com/web/index.php/auth/login

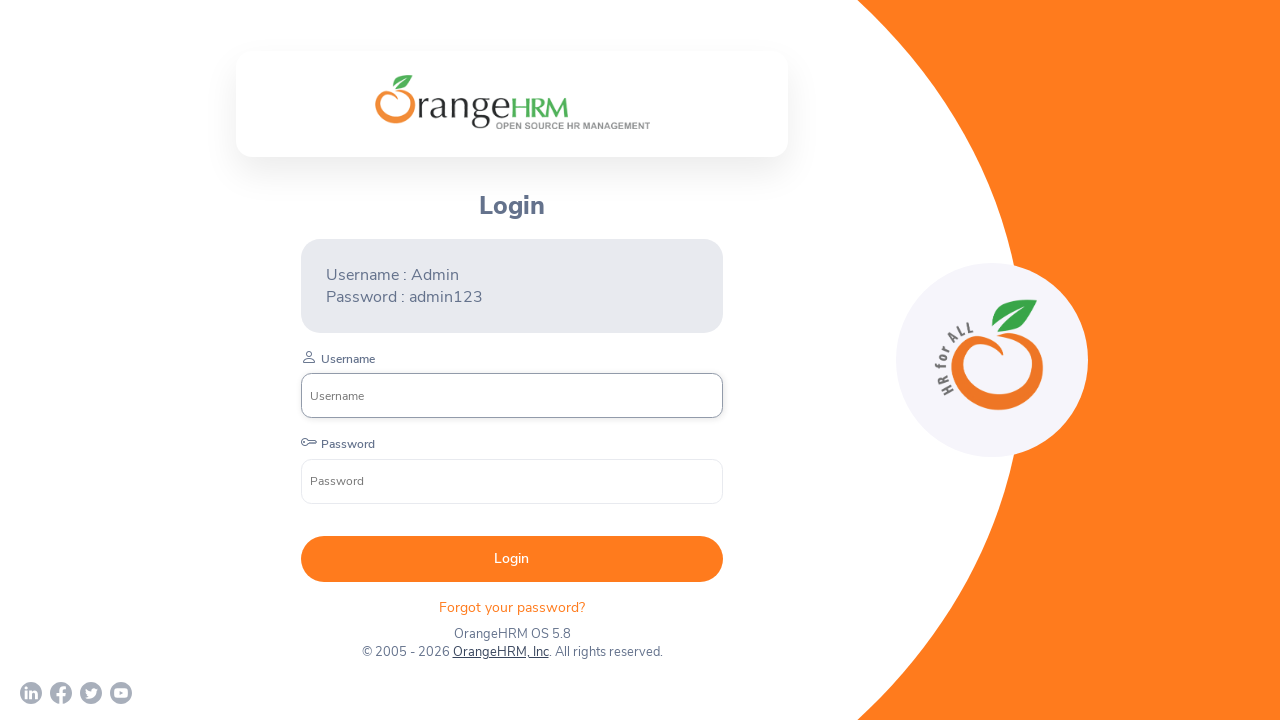

Waited 2 seconds for page to load
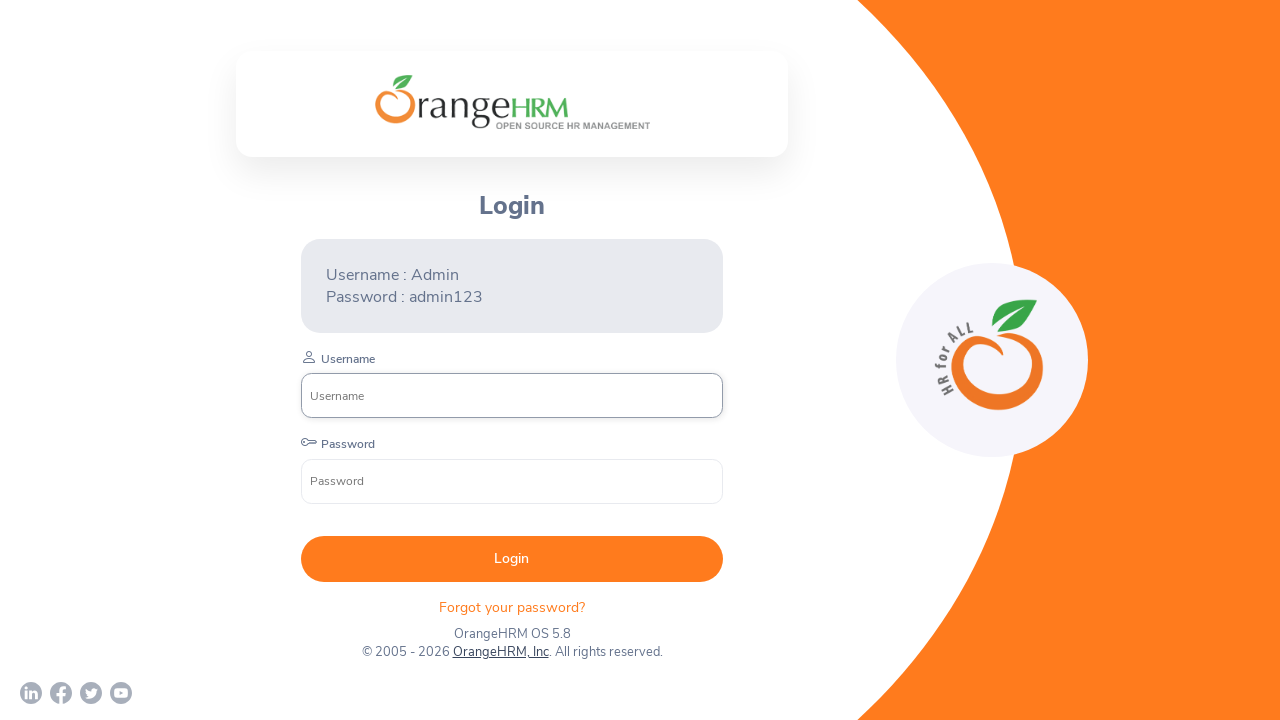

Clicked first footer link at (31, 693) on xpath=//div[@class='orangehrm-login-footer-sm']/a[1]
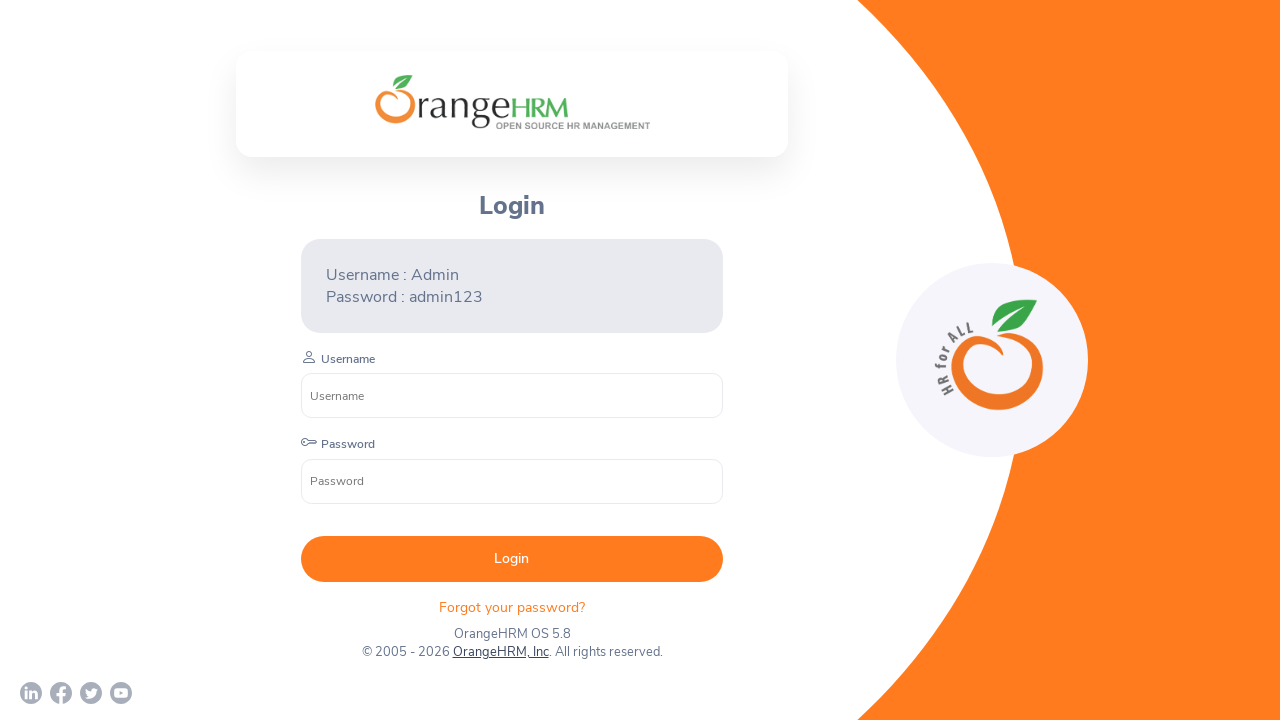

Clicked second footer link at (61, 693) on xpath=//div[@class='orangehrm-login-footer-sm']/a[2]
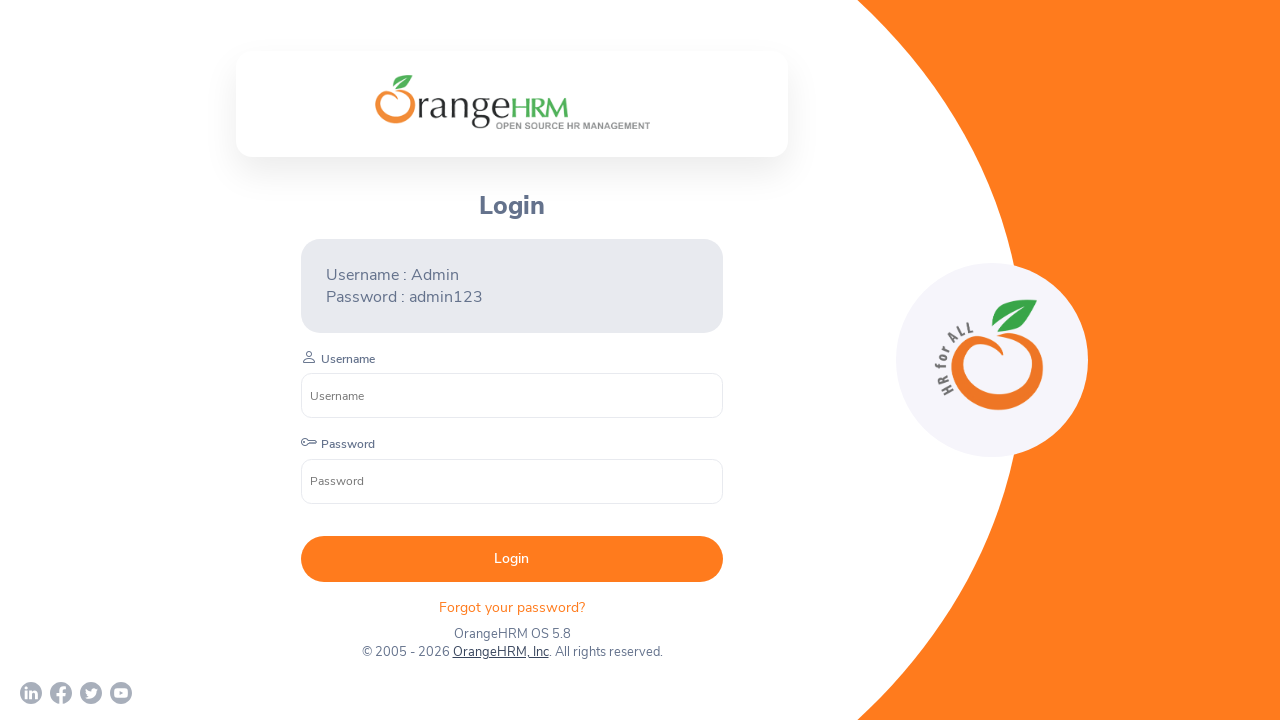

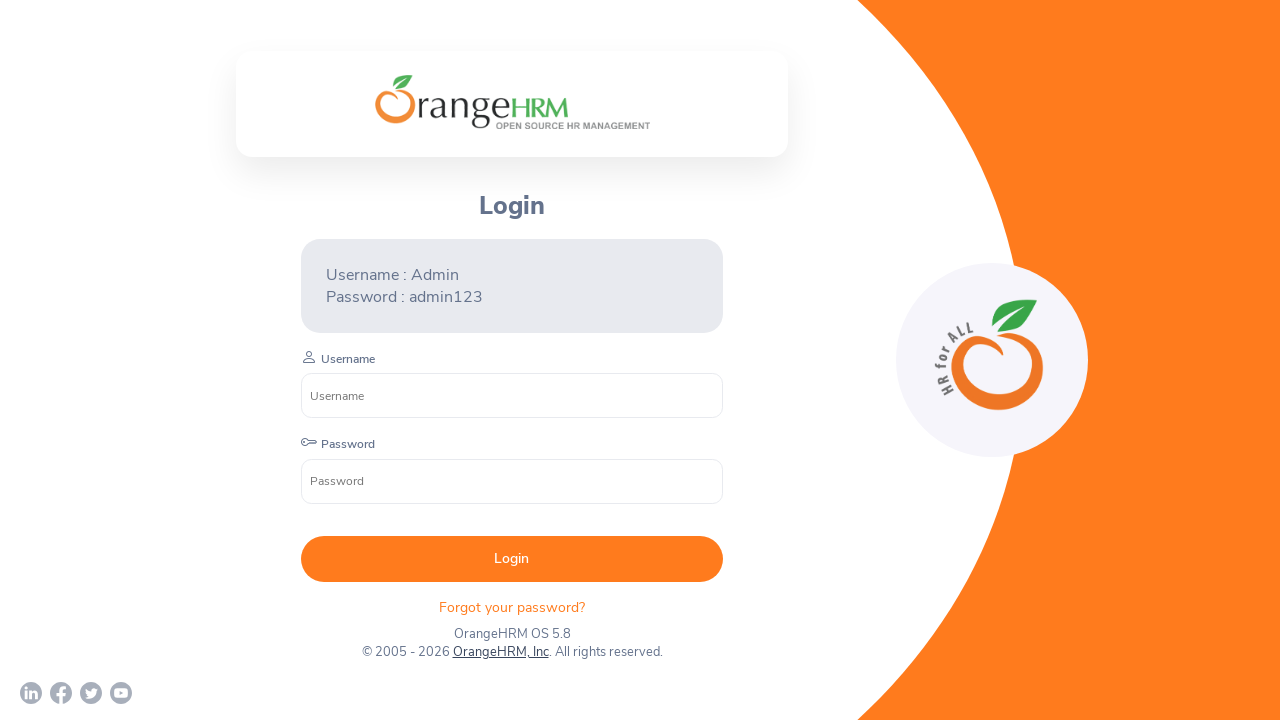